Tests navigation to Playwright documentation site and clicks the "Get Started" link to verify basic navigation works

Starting URL: https://playwright.dev/

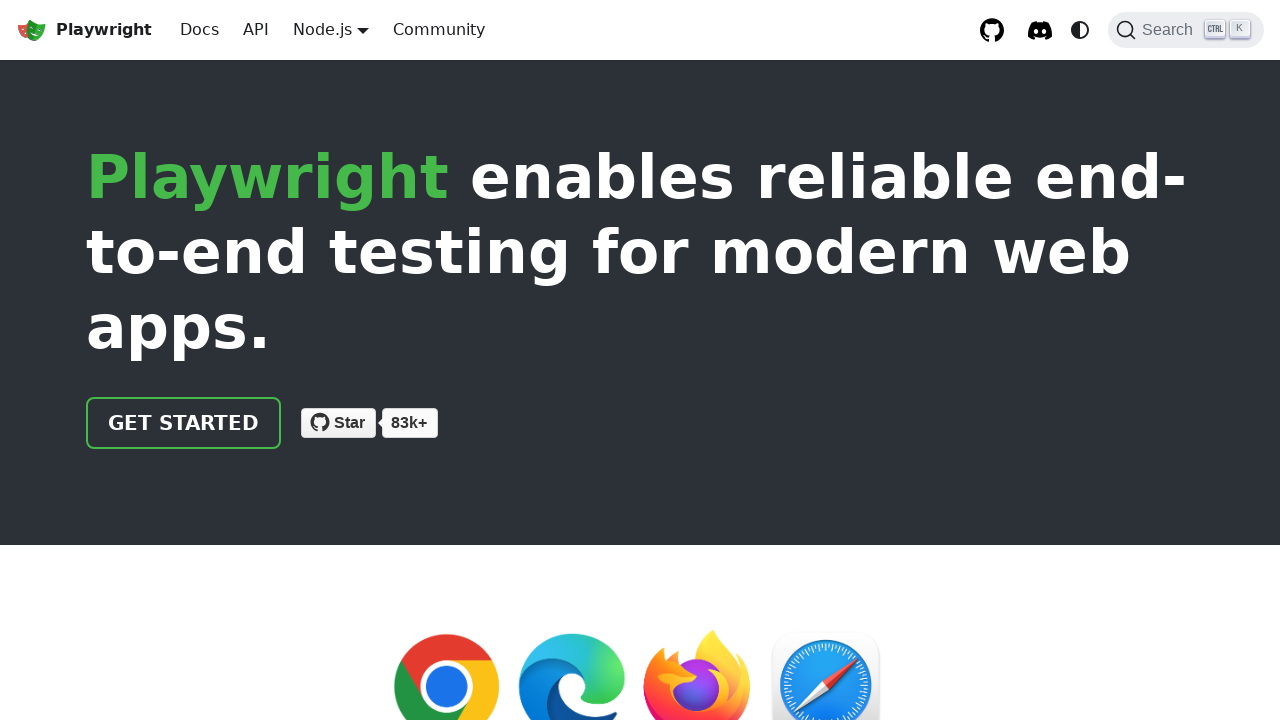

Verified current URL is https://playwright.dev/
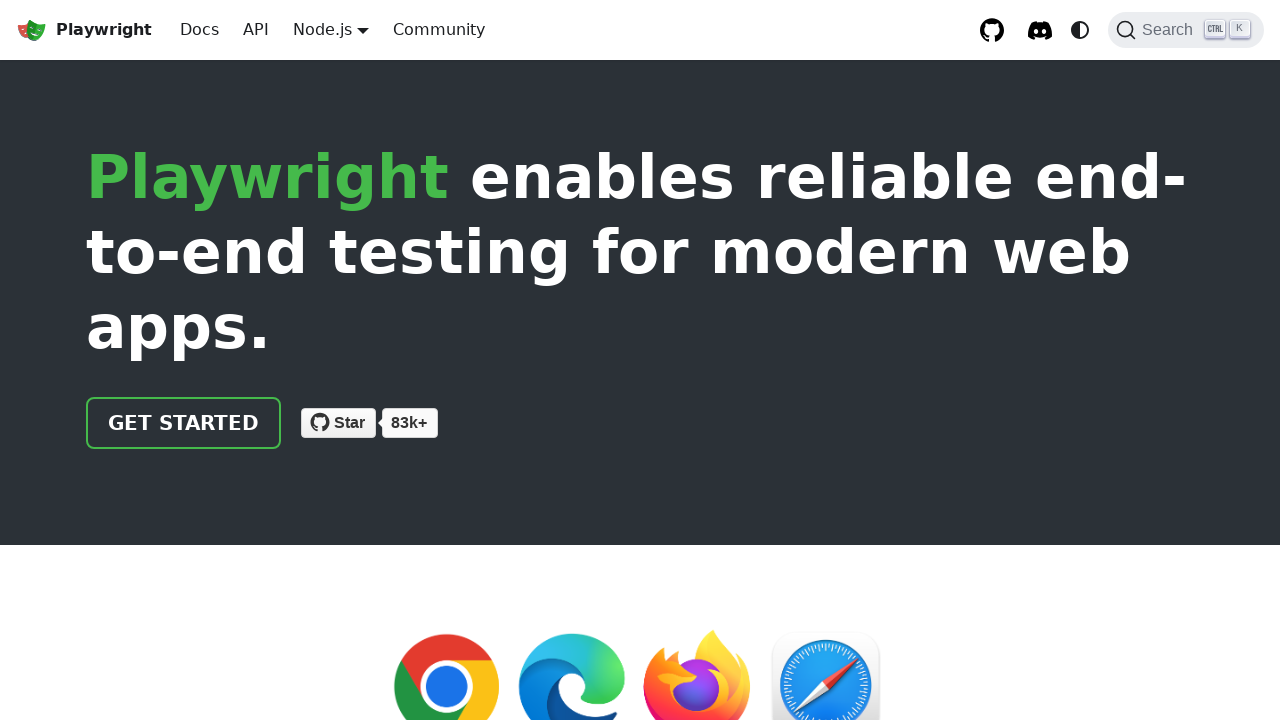

Clicked the 'Get Started' link to navigate to documentation at (184, 423) on internal:text="Get Started"i >> nth=0
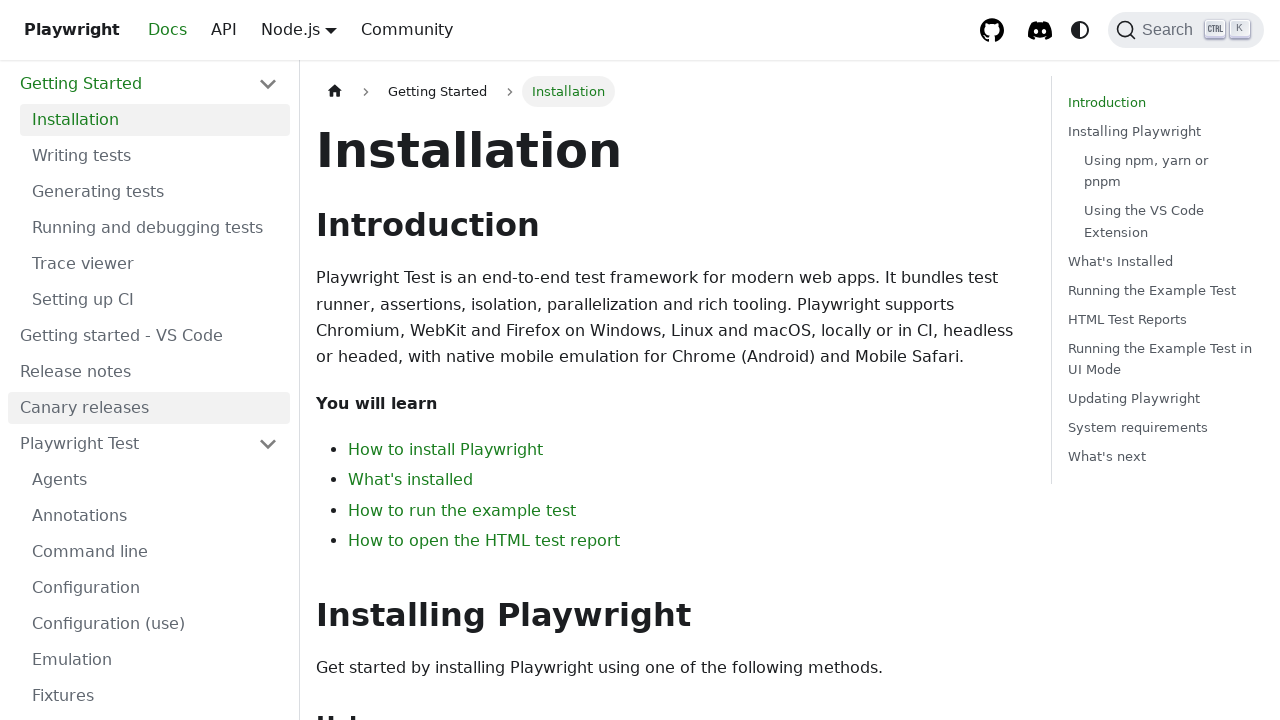

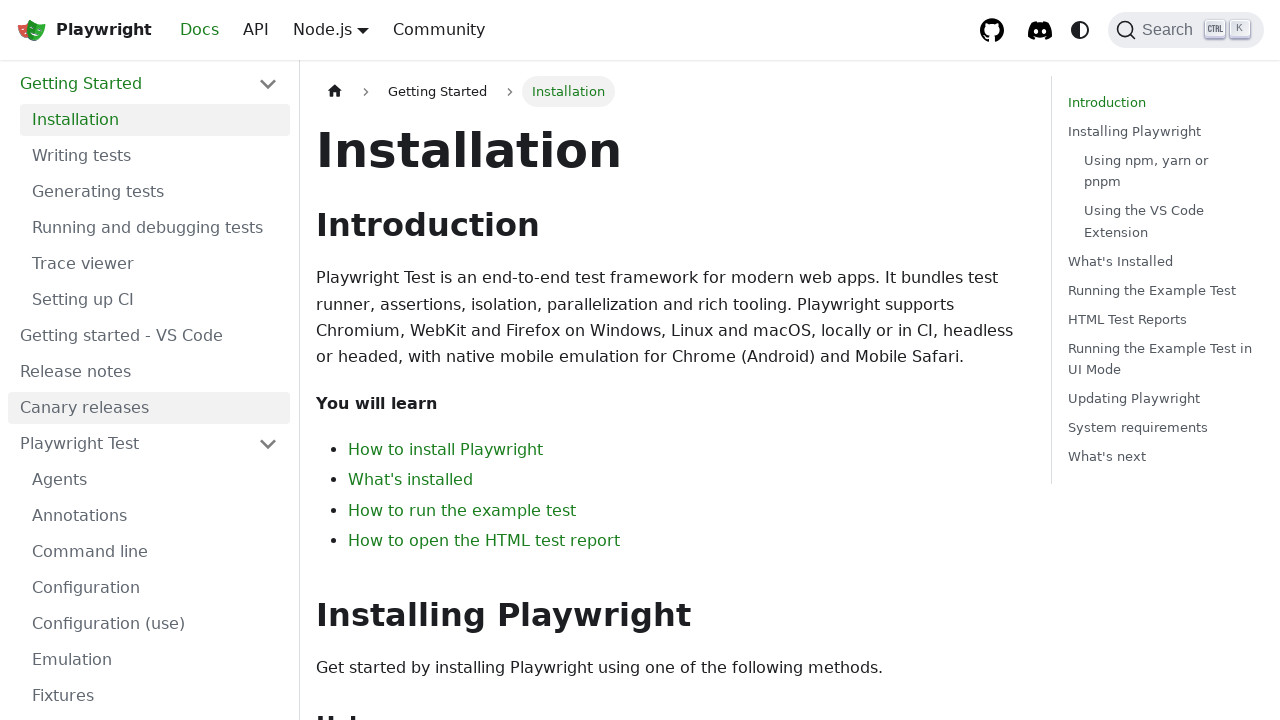